Tests various link interactions on a practice page including clicking links, extracting href attributes, navigating back, and checking for broken links

Starting URL: https://www.leafground.com/link.xhtml

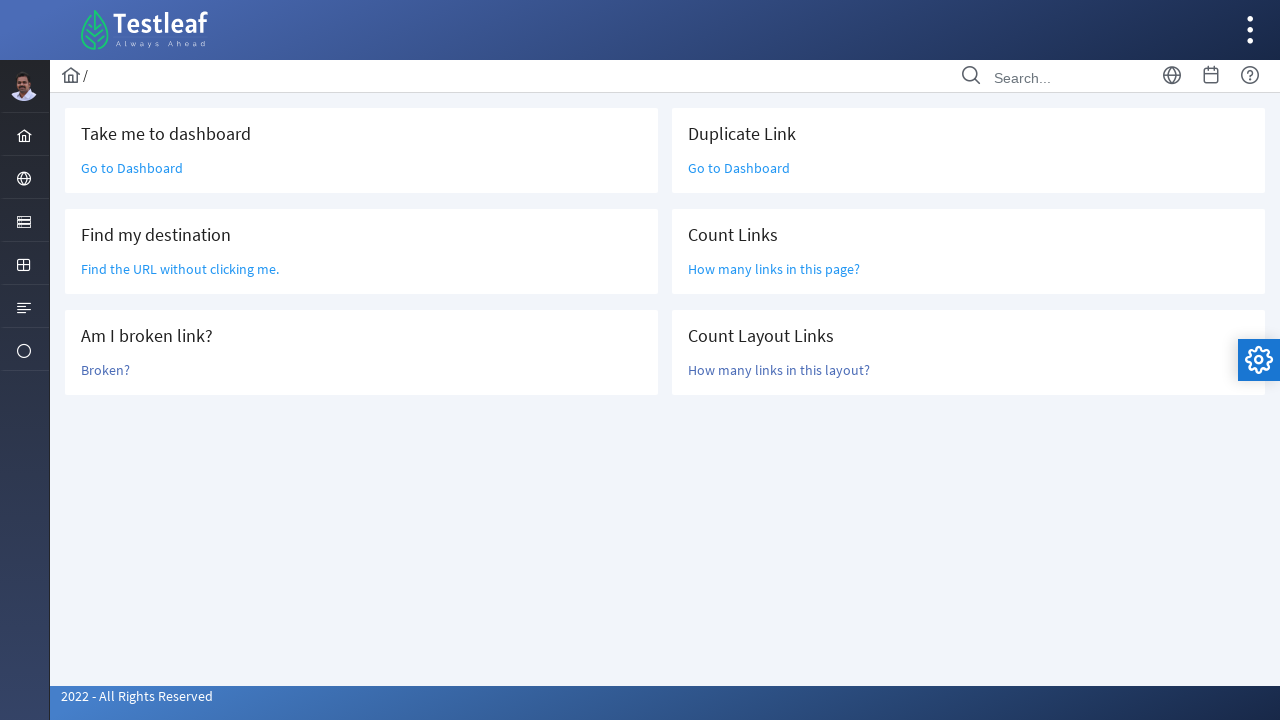

Clicked 'Go to Dashboard' link at (132, 168) on a:text('Go to Dashboard')
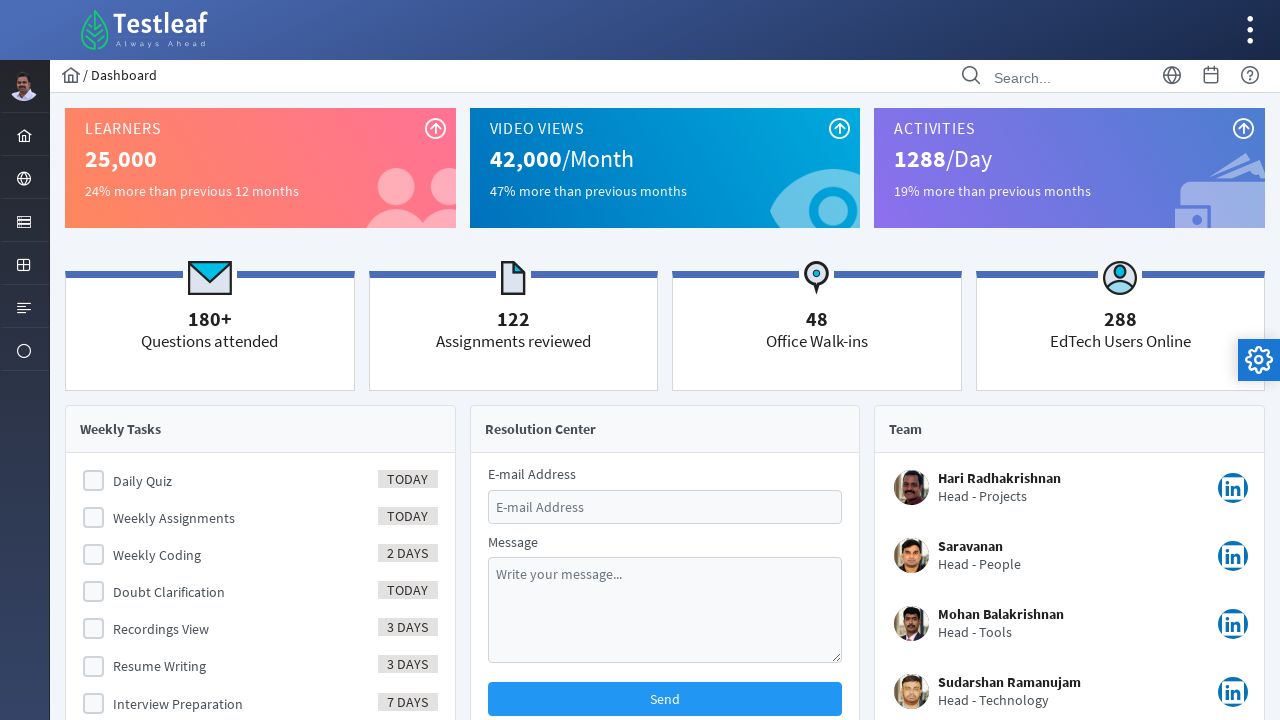

Navigated back to link test page
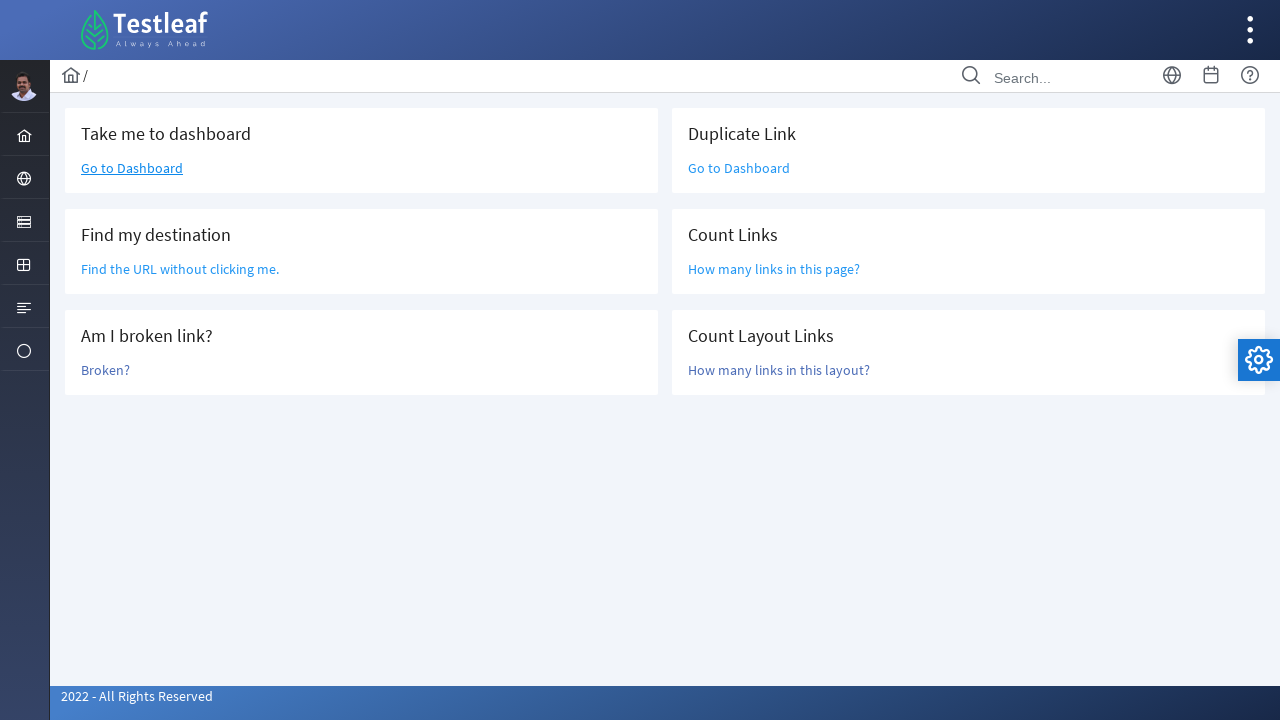

Located partial link text element 'Find the URL'
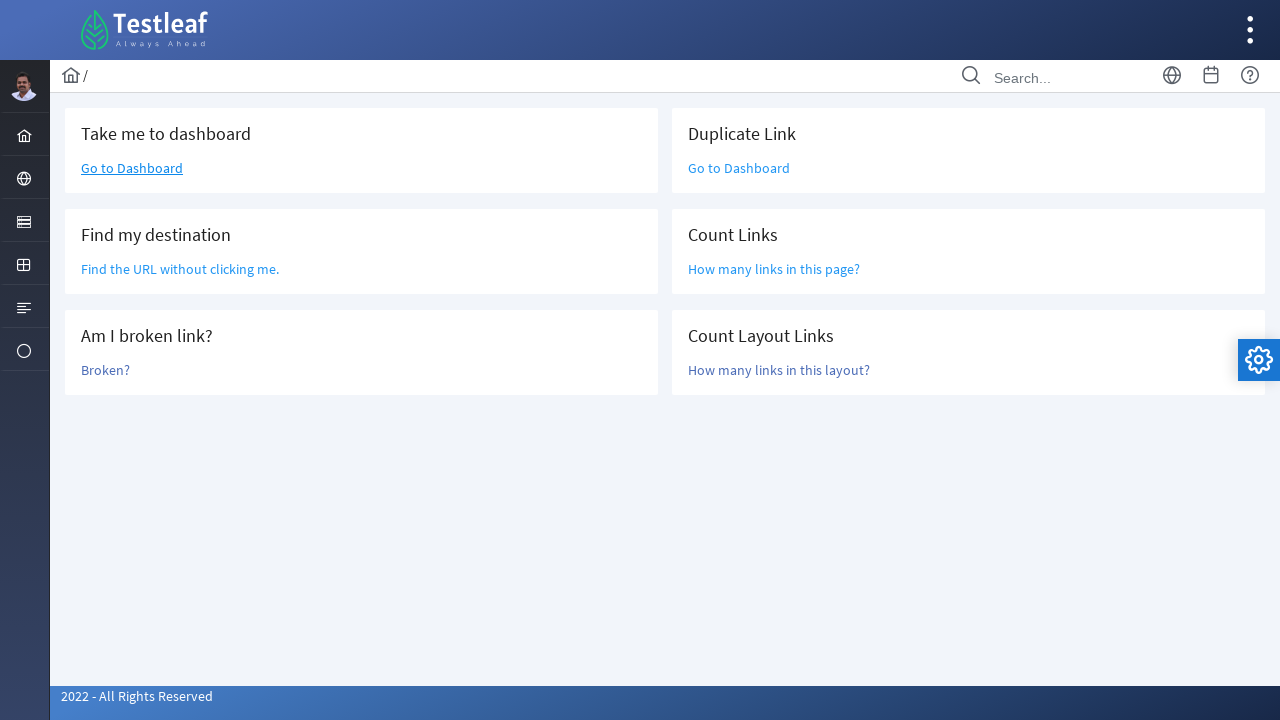

Extracted href attribute: /grid.xhtml
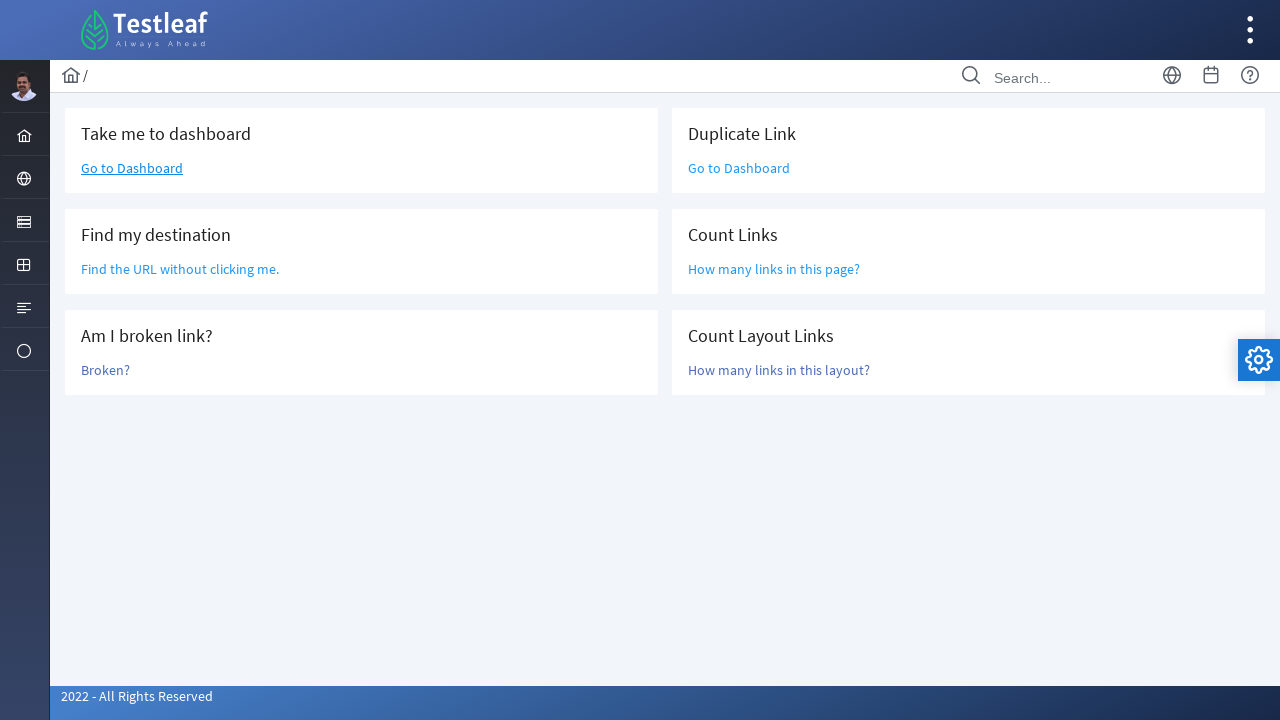

Clicked 'Broken?' link to test for broken links at (106, 370) on a:text('Broken?')
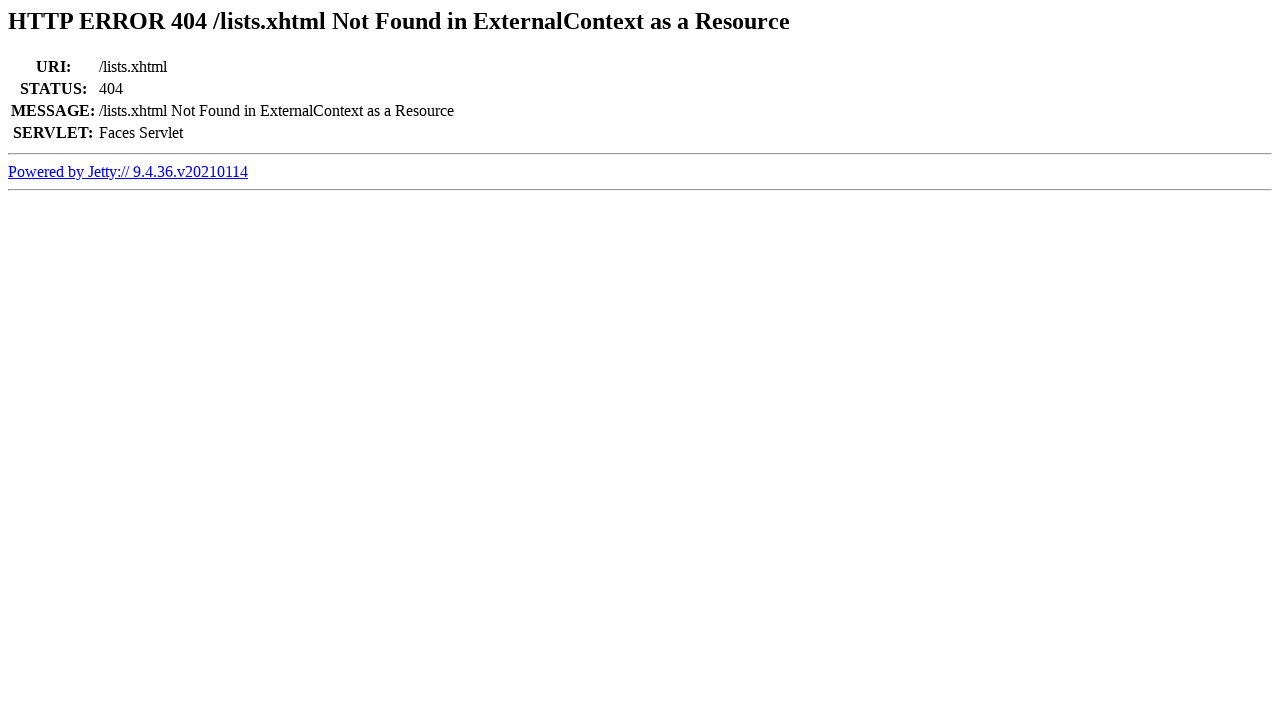

Retrieved page title: Error 404 /lists.xhtml Not Found in ExternalContext as a Resource
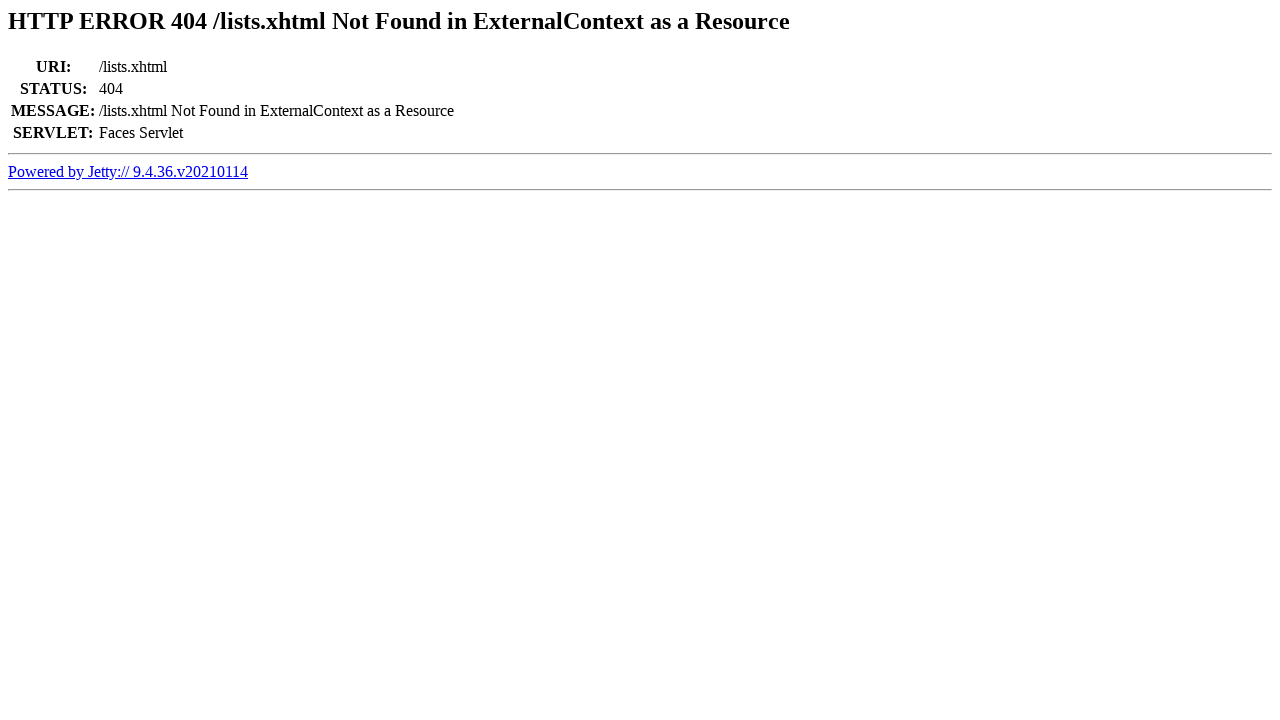

Confirmed: link is broken (404 detected in title)
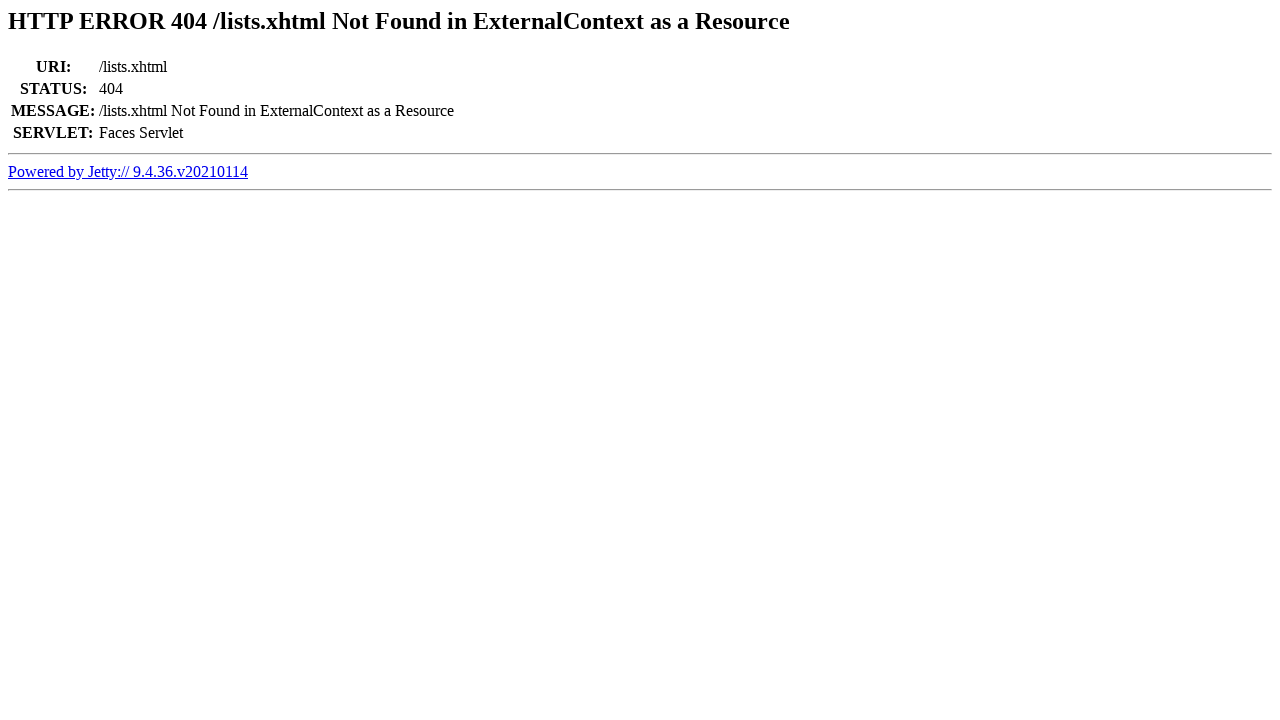

Navigated back to original link test page
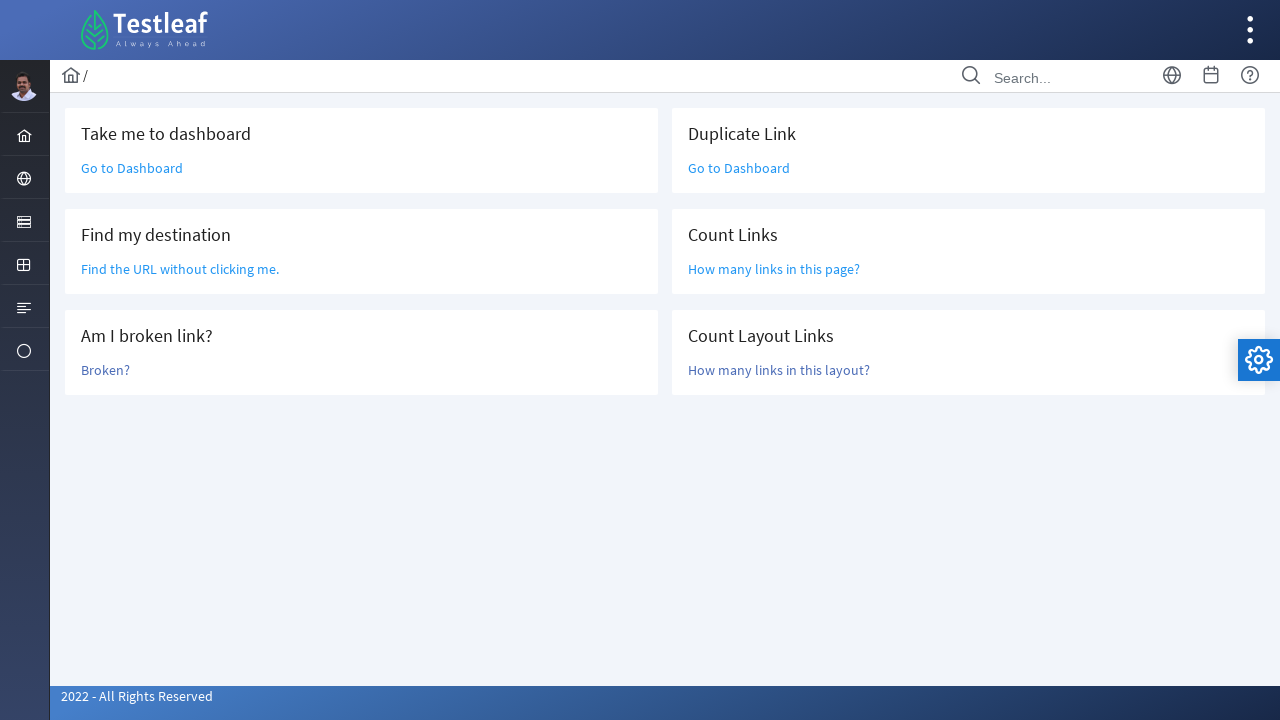

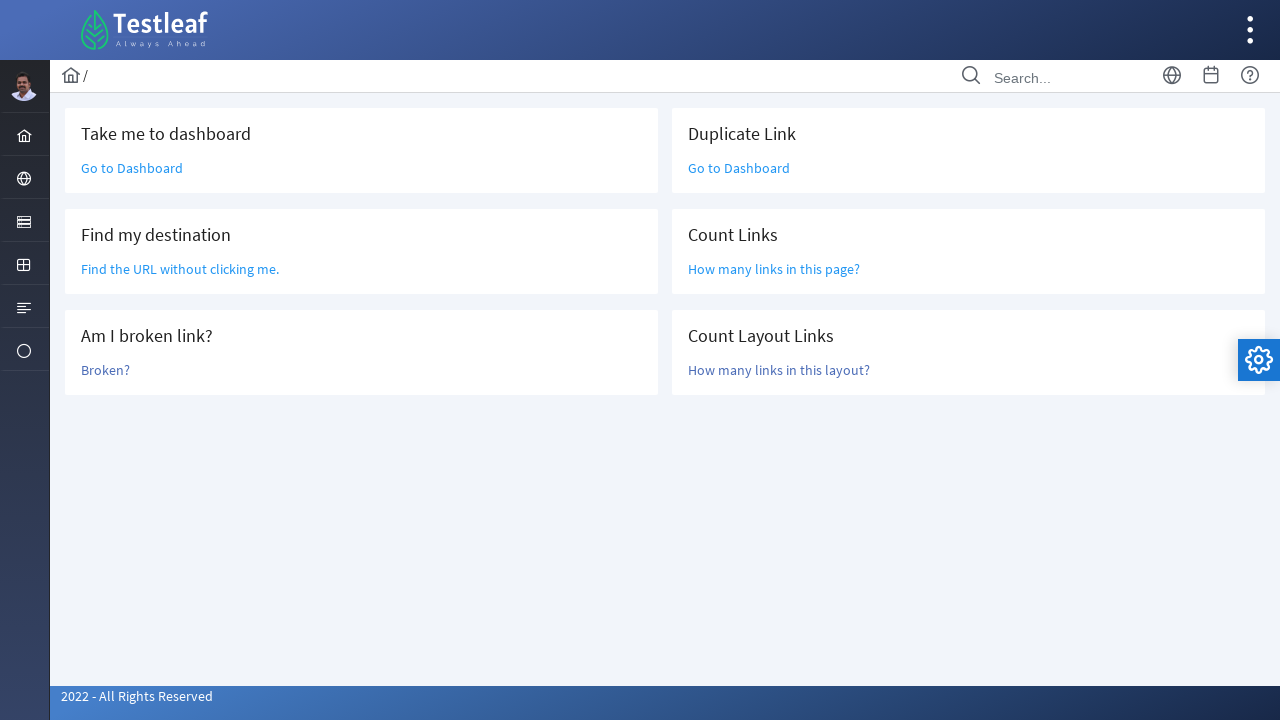